Tests a dynamic pricing page by waiting for a specific price to appear, then solving a mathematical challenge and submitting the answer

Starting URL: http://suninjuly.github.io/explicit_wait2.html

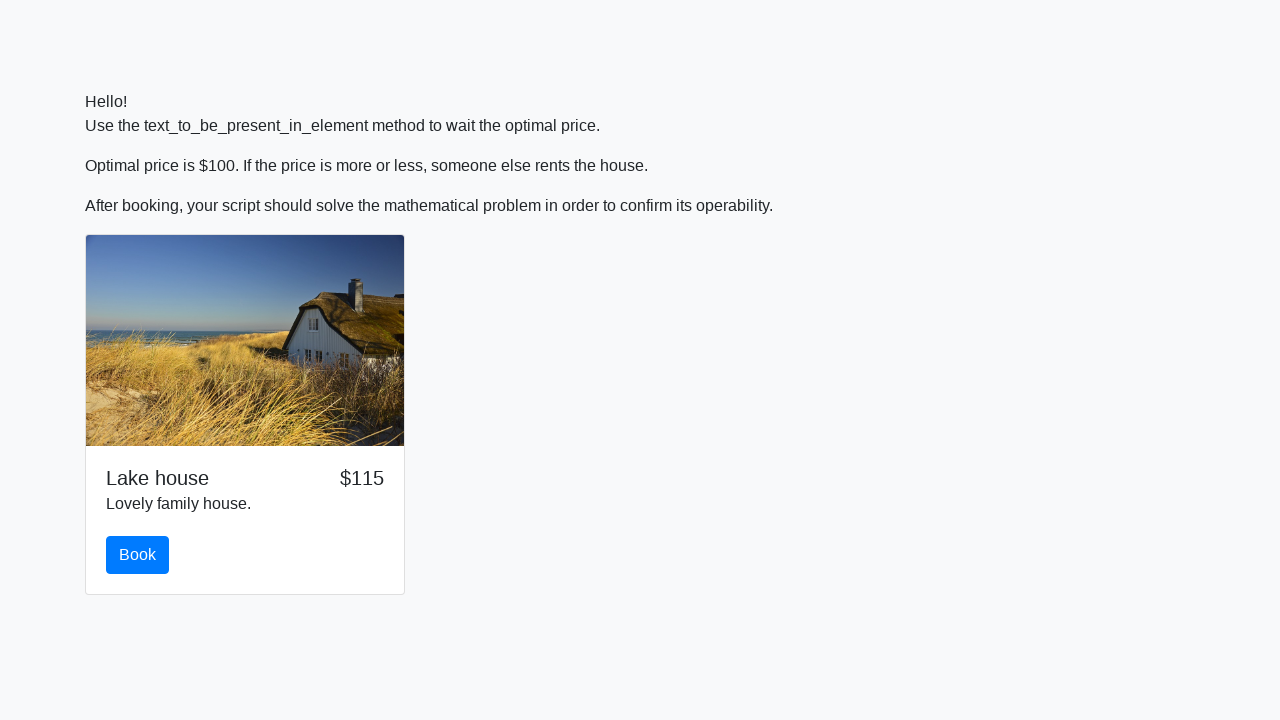

Waited for price to reach $100
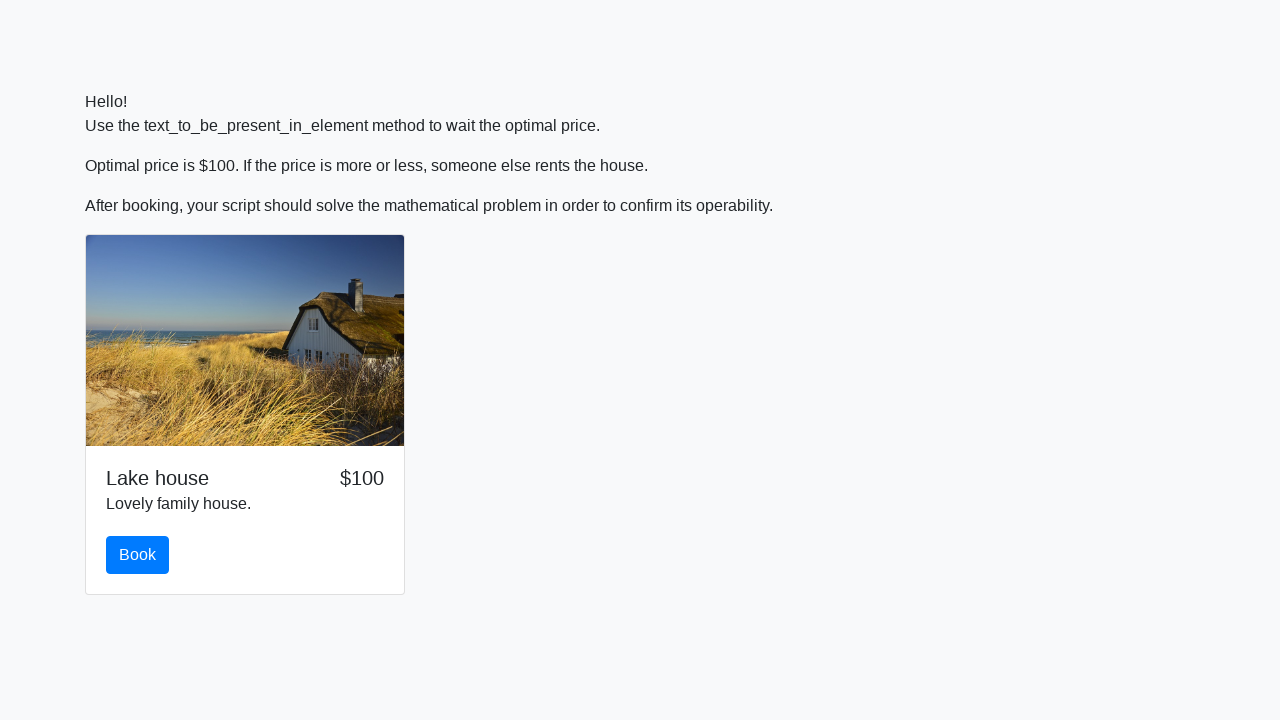

Clicked the book button at (138, 555) on #book
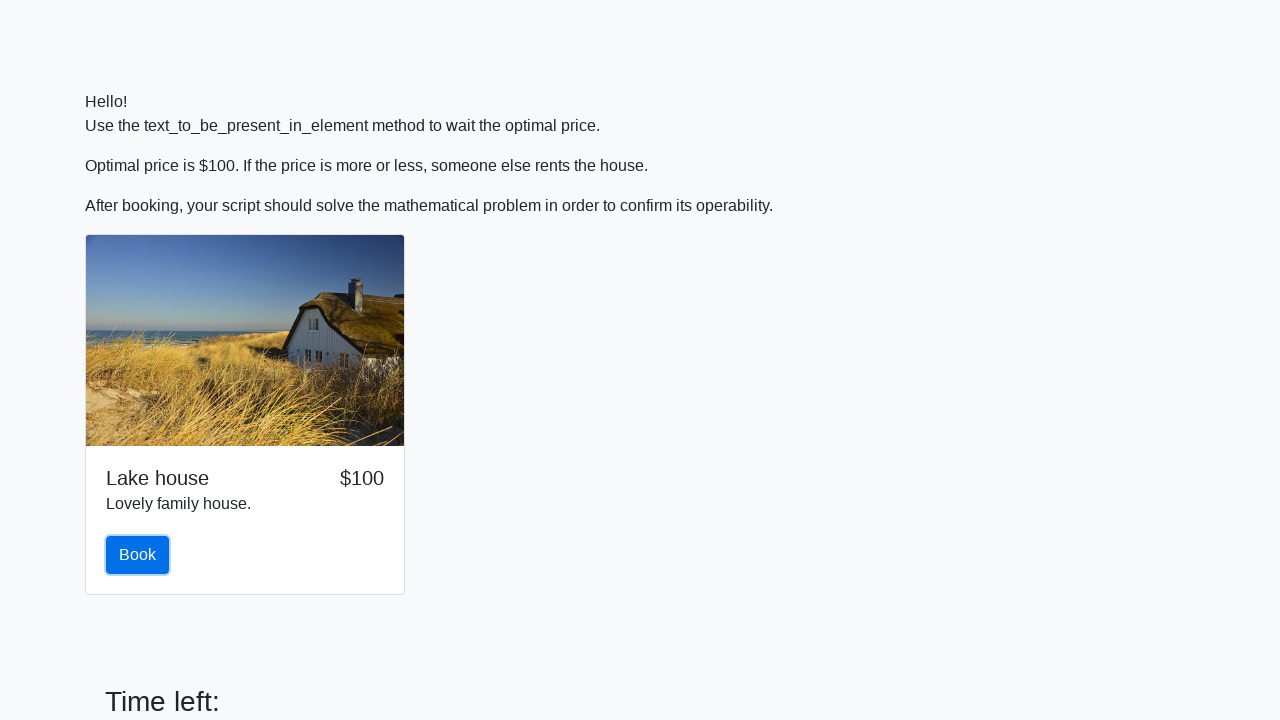

Scrolled into view the input value element
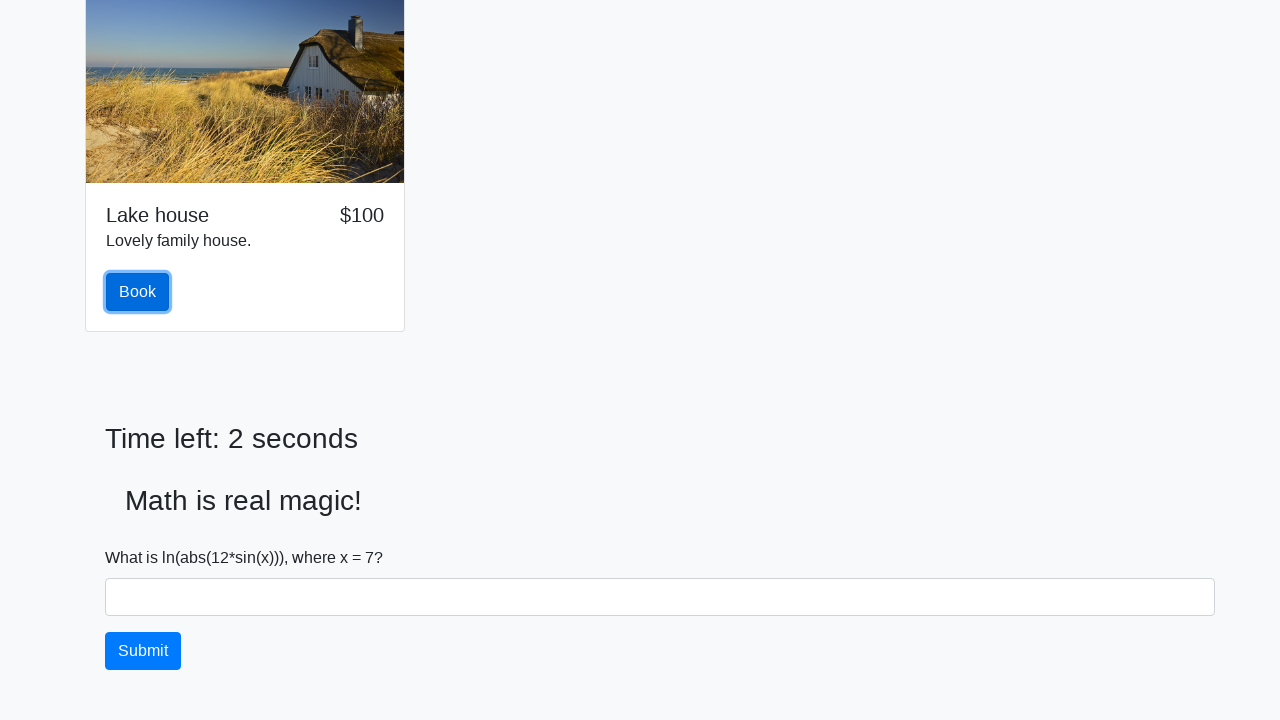

Retrieved input value: 7
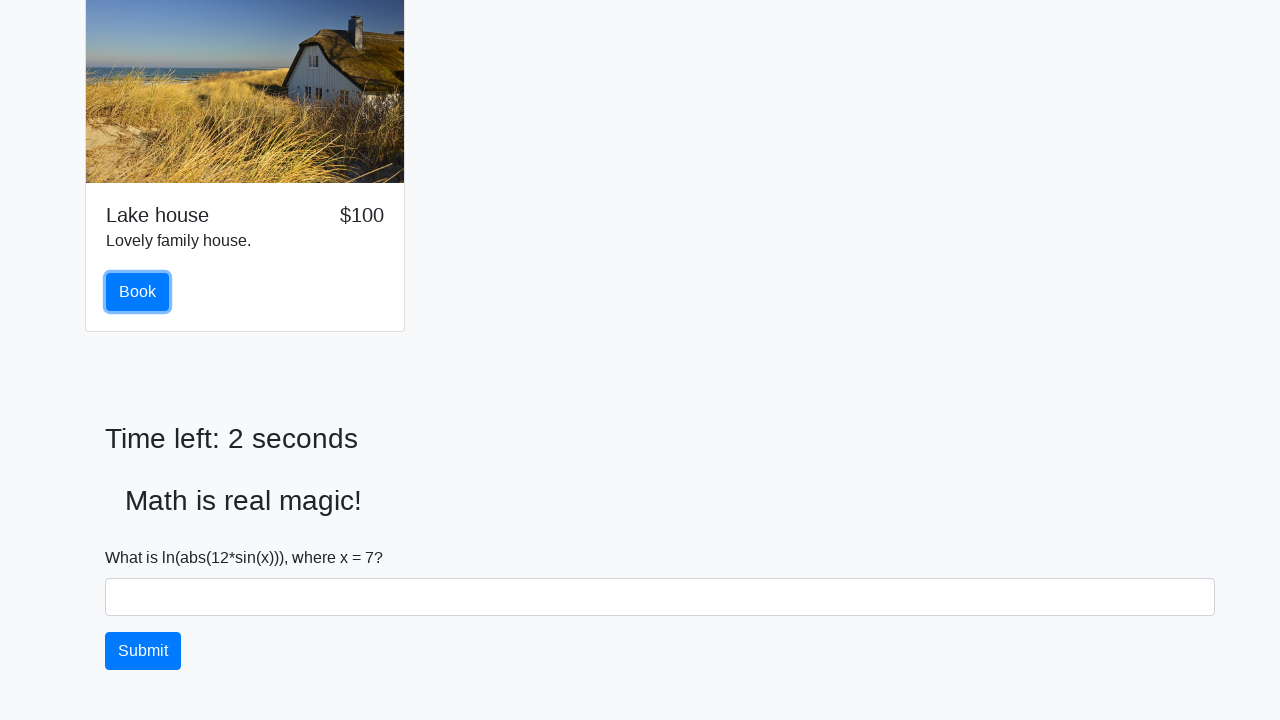

Calculated mathematical expression result: 2.0648149913941416
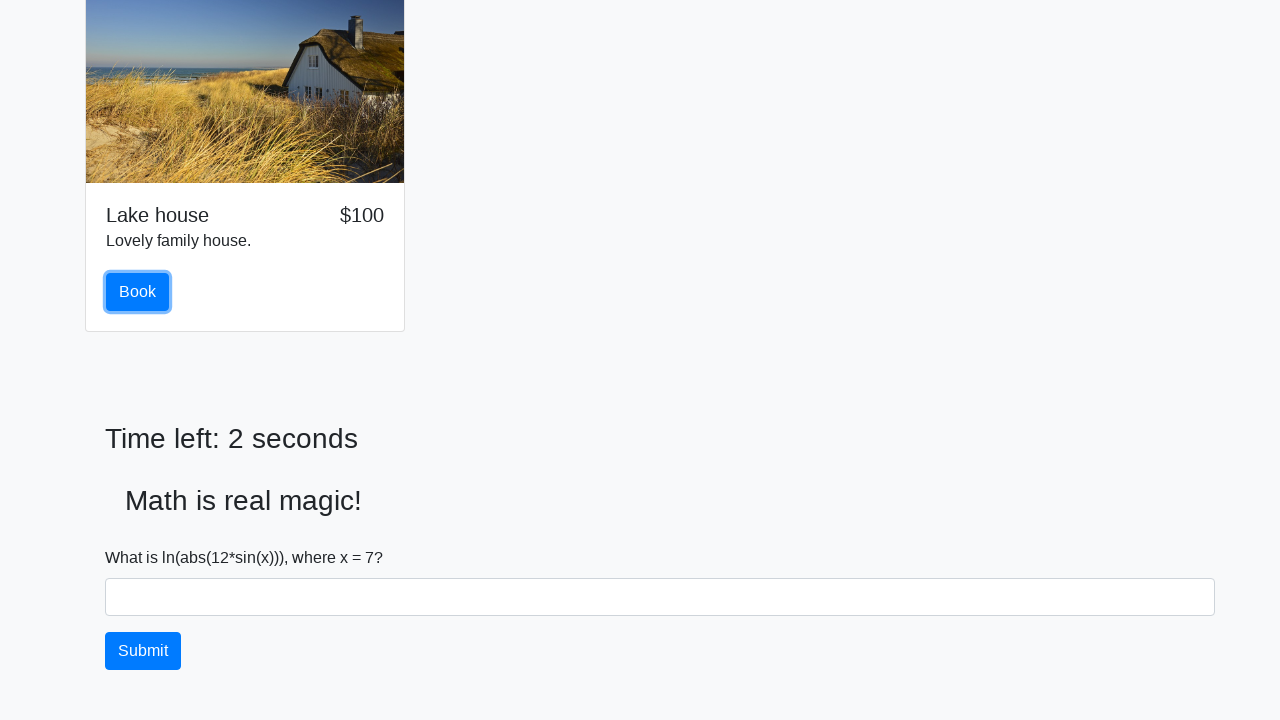

Filled answer field with calculated value: 2.0648149913941416 on #answer
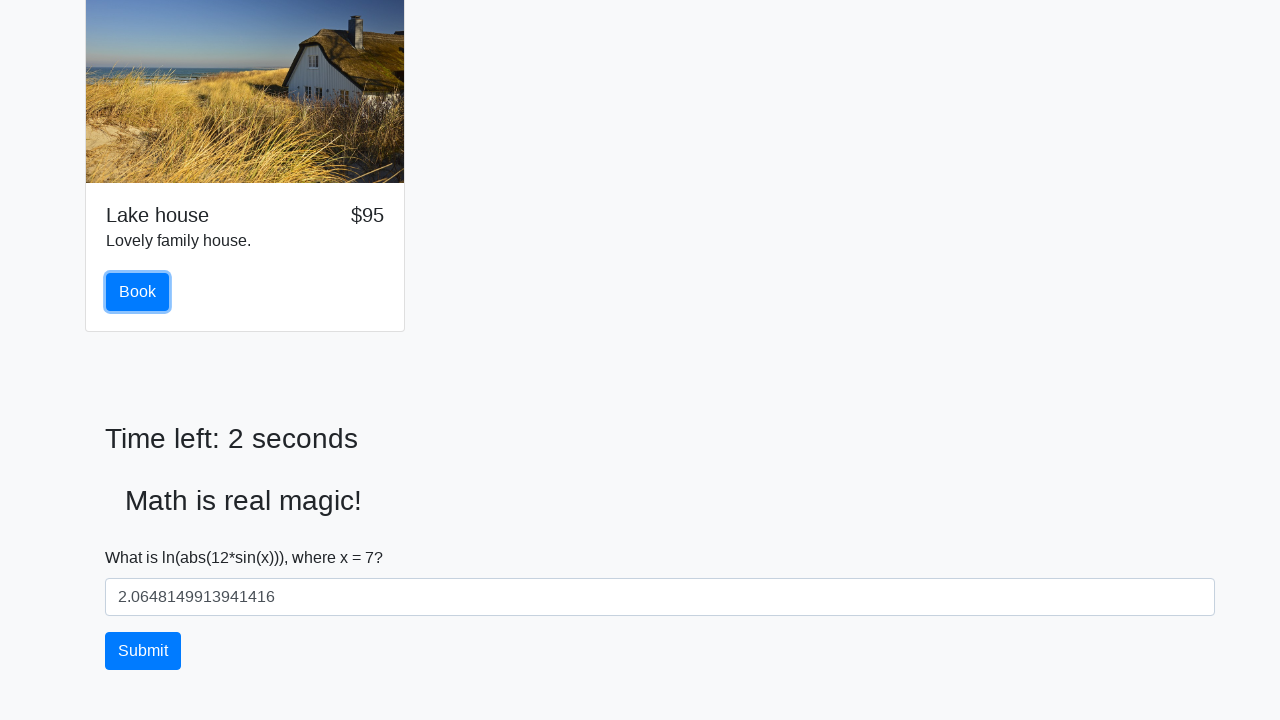

Clicked solve button to submit the answer at (143, 651) on #solve
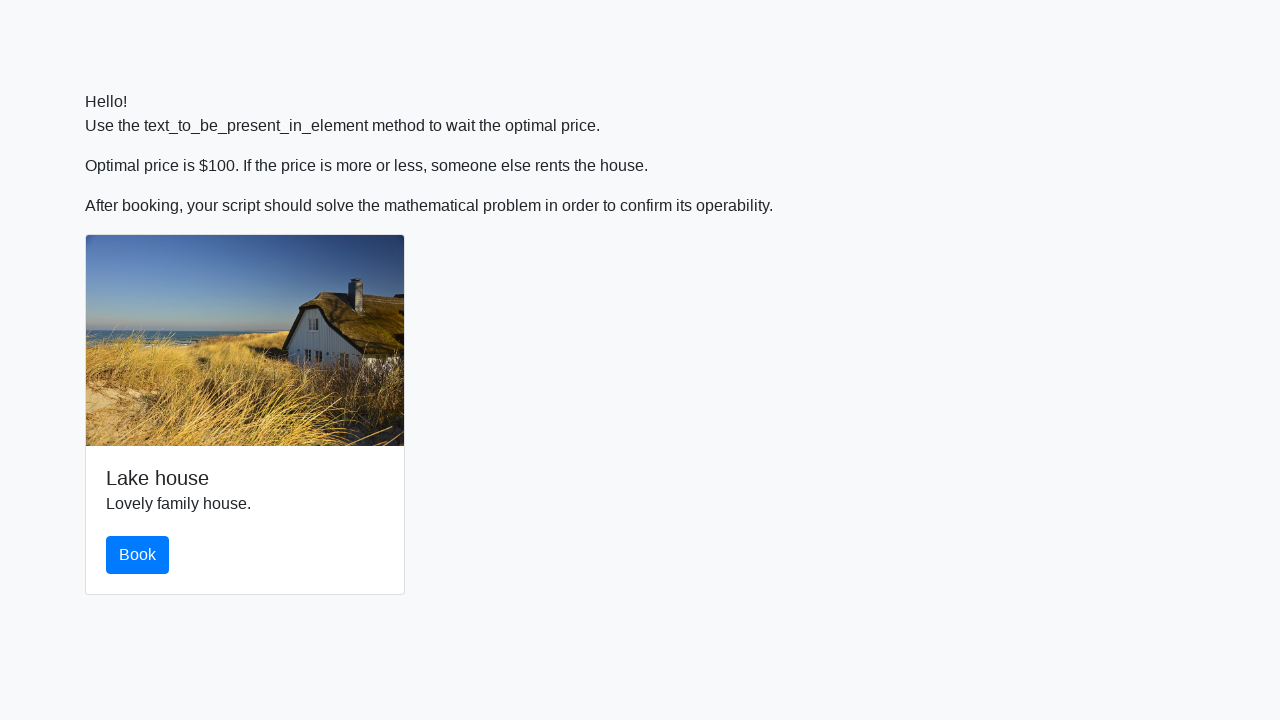

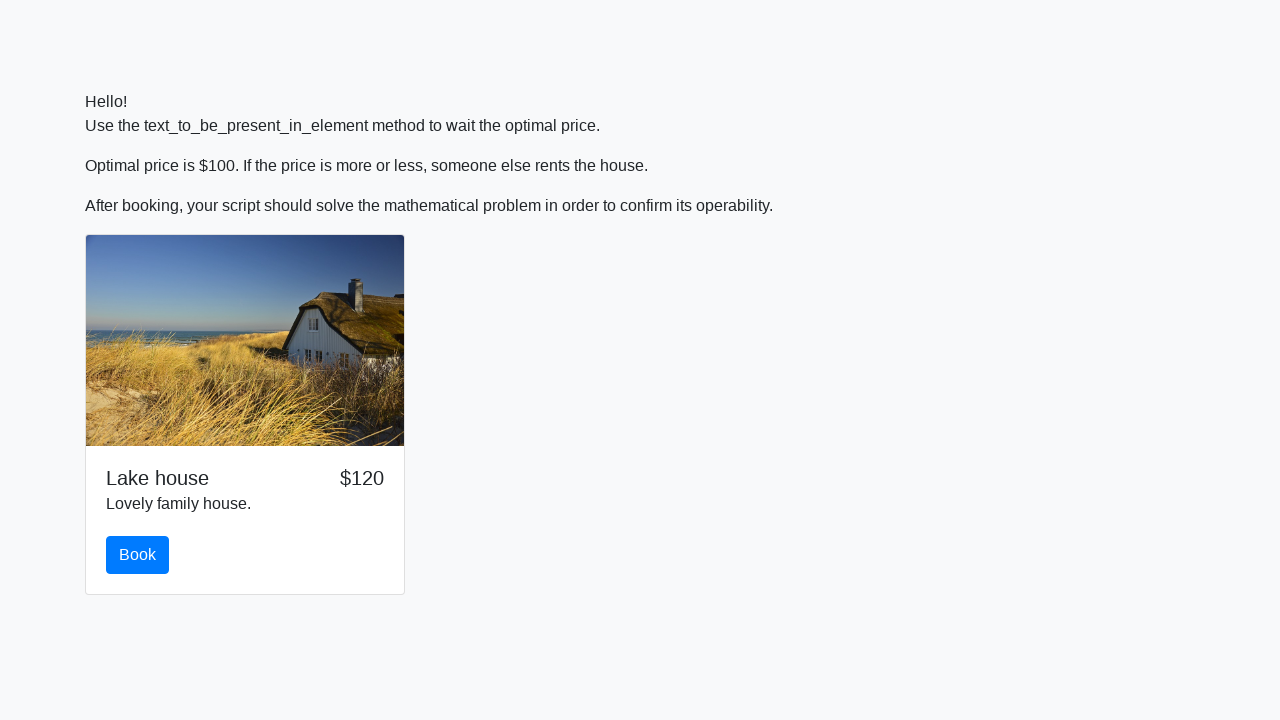